Navigates to Selenium's BiDi test page and clicks the JavaScript exception button to trigger a JS exception

Starting URL: https://www.selenium.dev/selenium/web/bidi/logEntryAdded.html

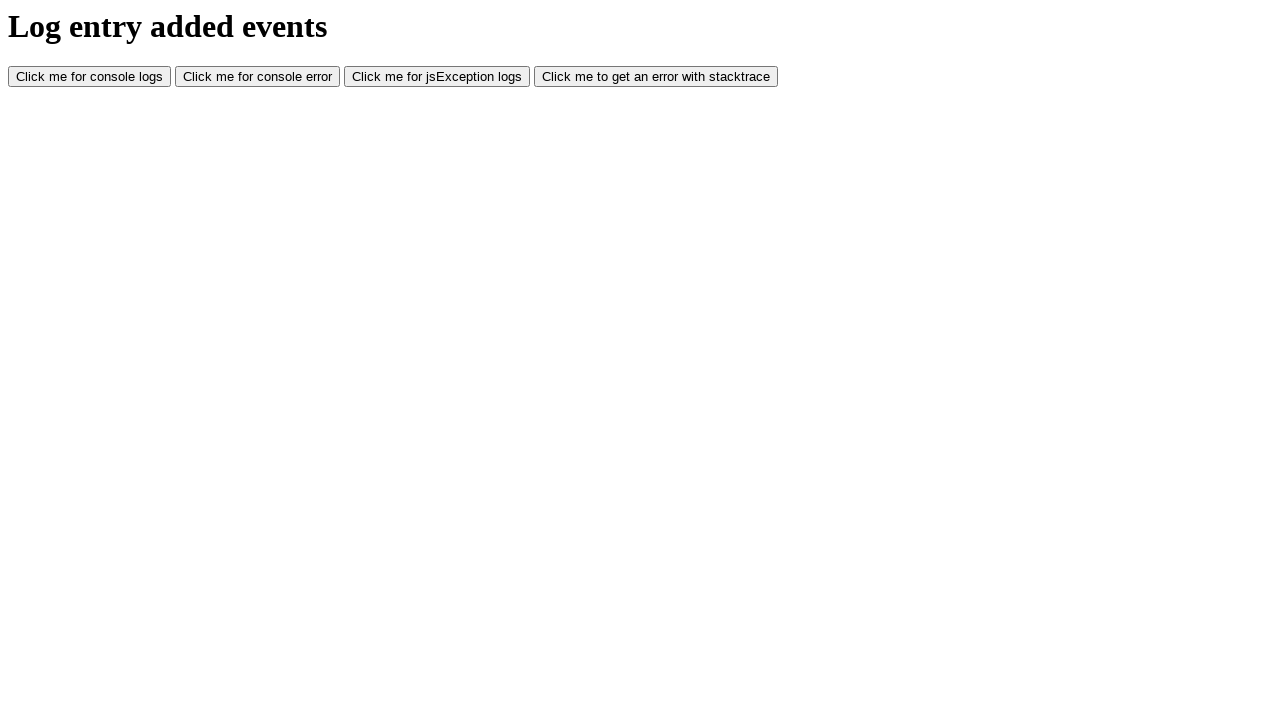

Navigated to Selenium BiDi logEntryAdded test page
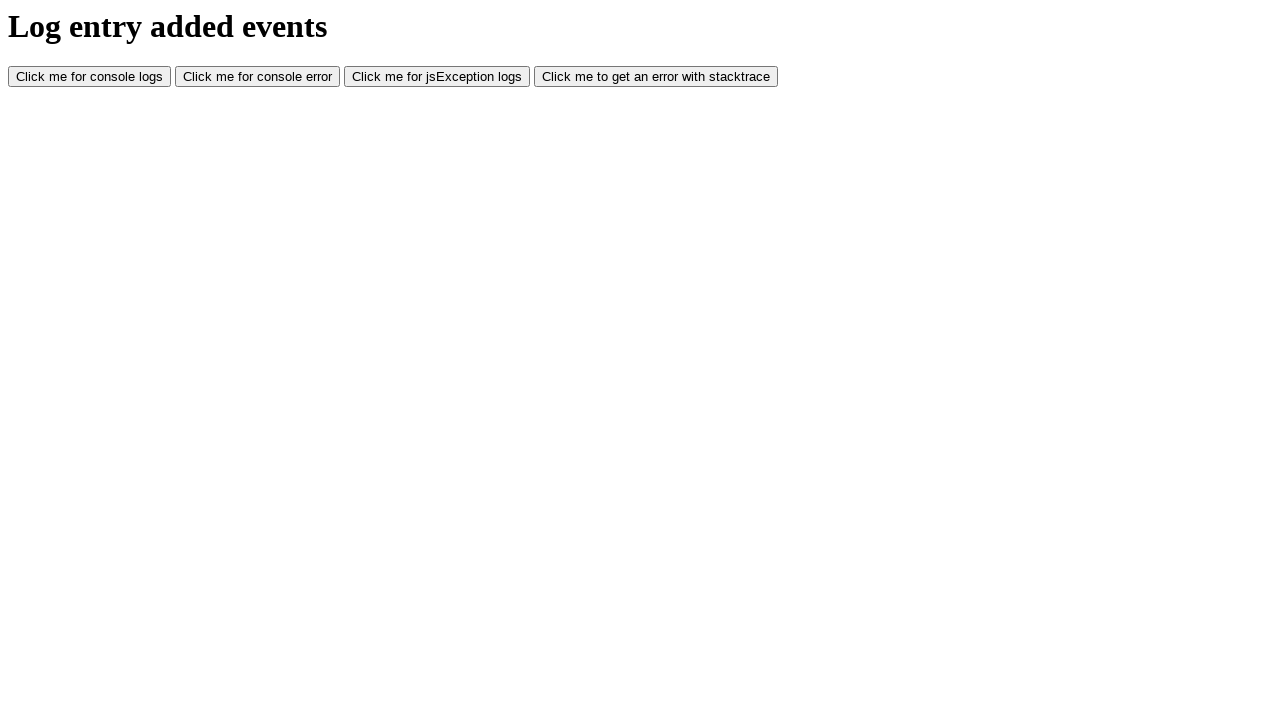

Clicked JavaScript exception button to trigger JS error at (437, 77) on xpath=//button[@id='jsException']
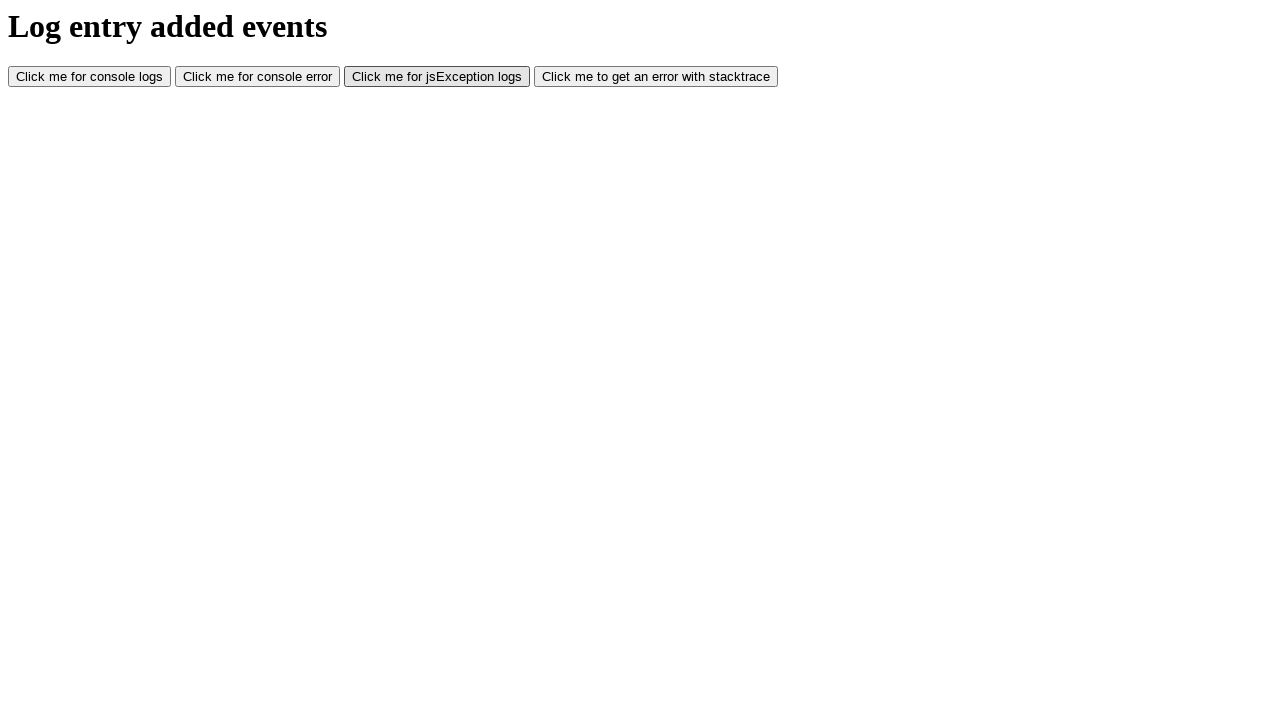

Waited 500ms for JavaScript exception to be processed
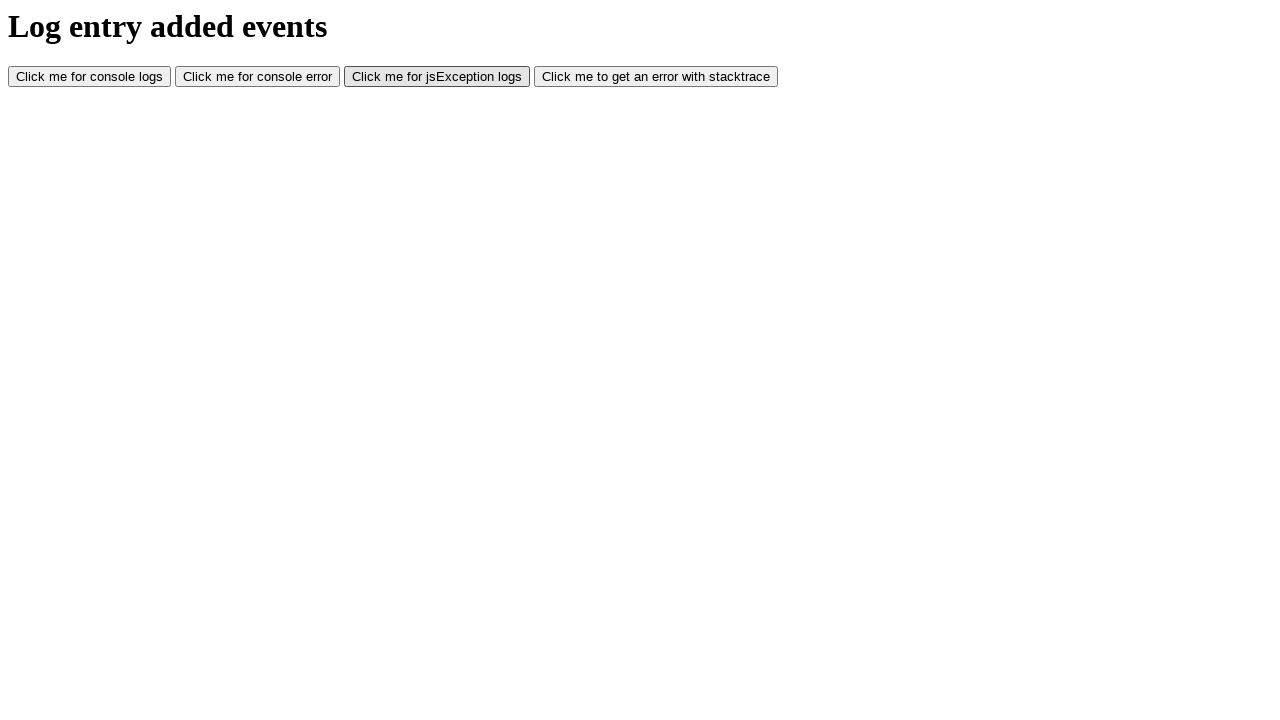

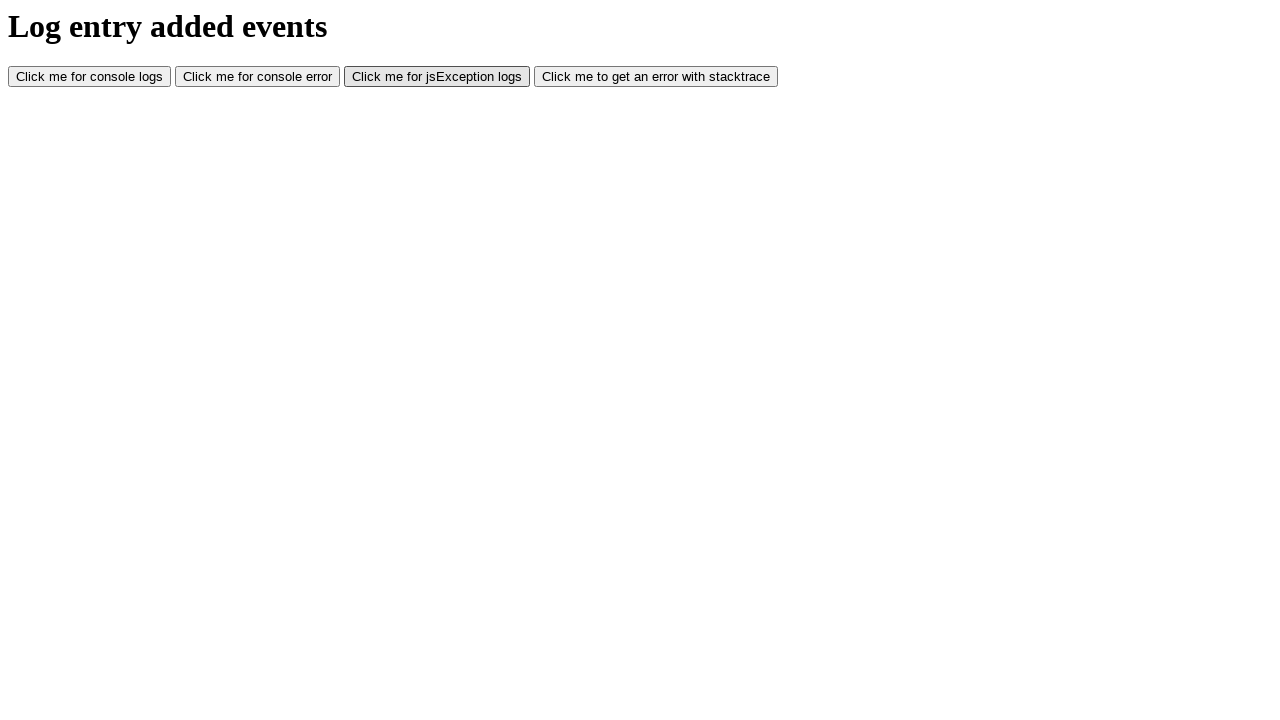